Tests file download functionality by clicking on a download link for a test cases document and verifying the download completes

Starting URL: https://testcenter.techproeducation.com/index.php?page=file-download

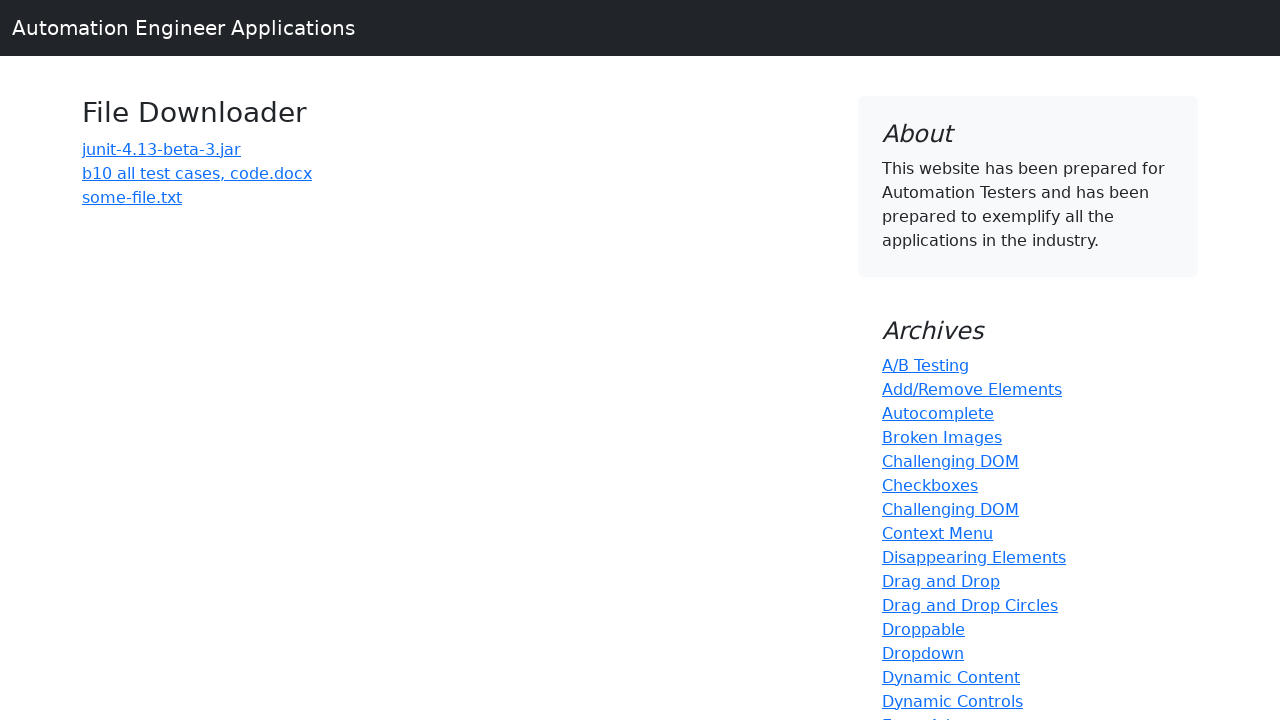

Navigated to file download test page
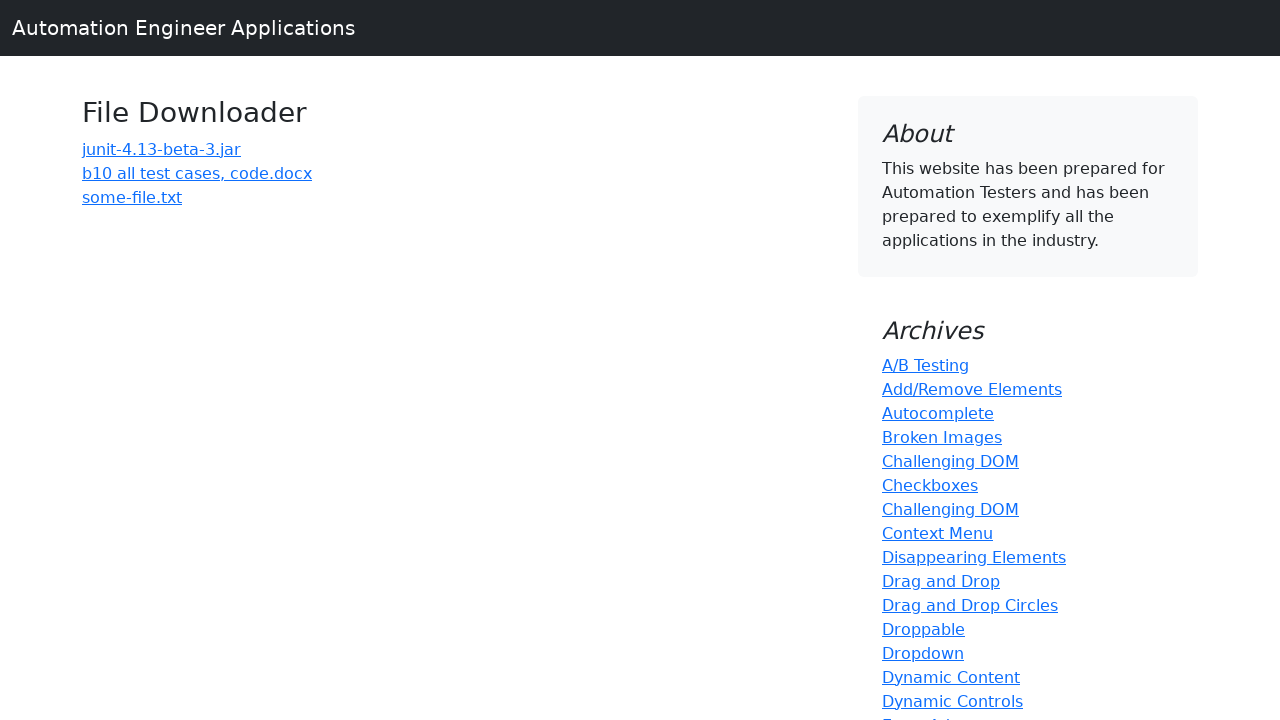

Clicked on download link for 'b10 all test cases' file at (197, 173) on text=b10 all test cases
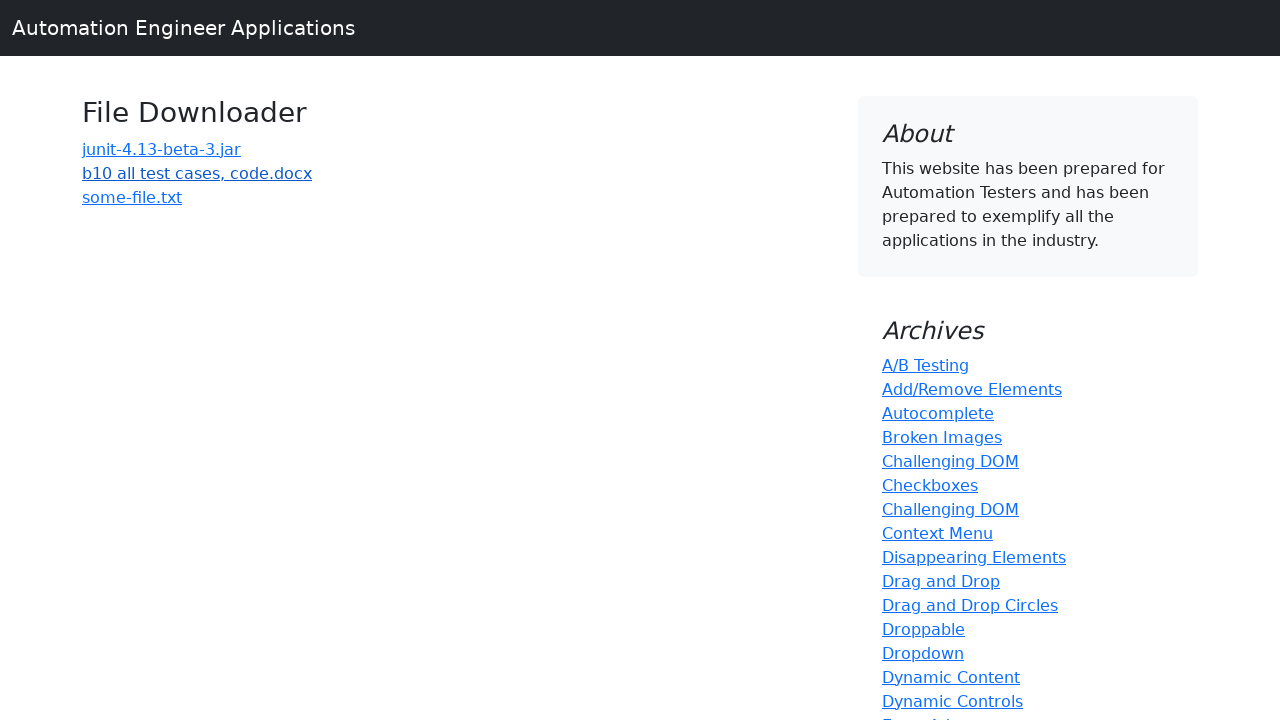

Initiated download and waited for completion at (197, 173) on text=b10 all test cases
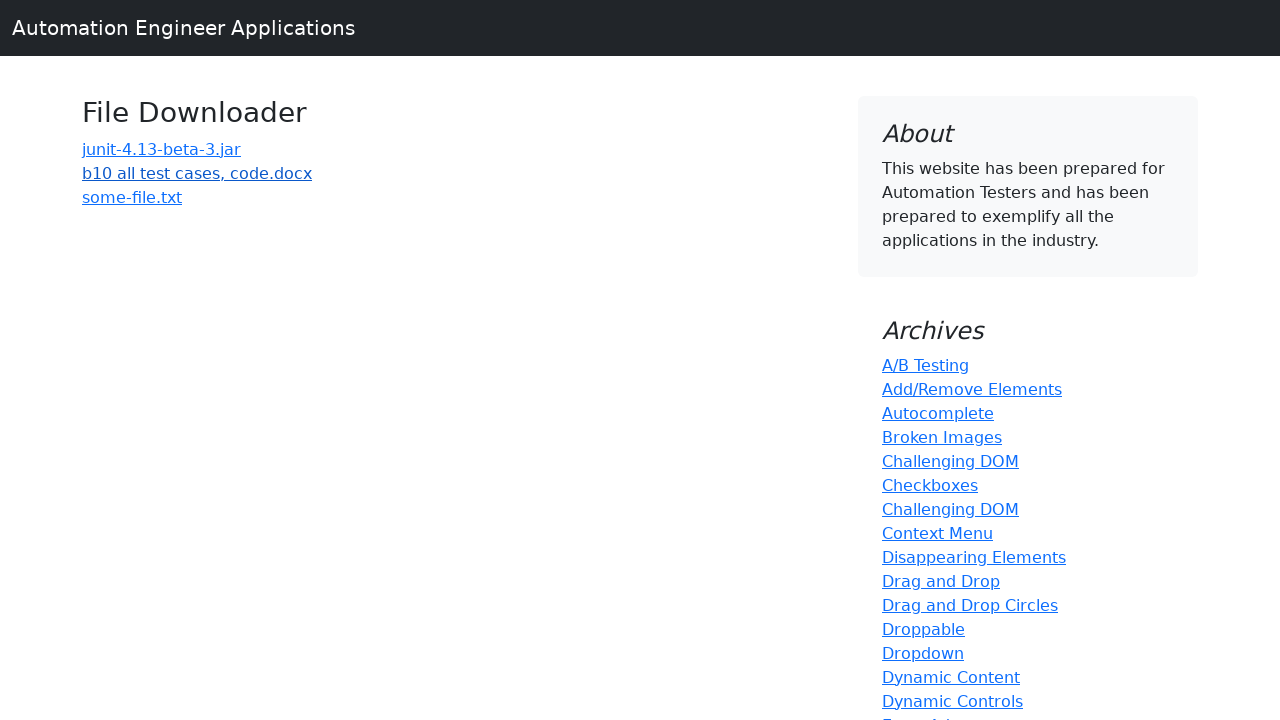

Captured download object
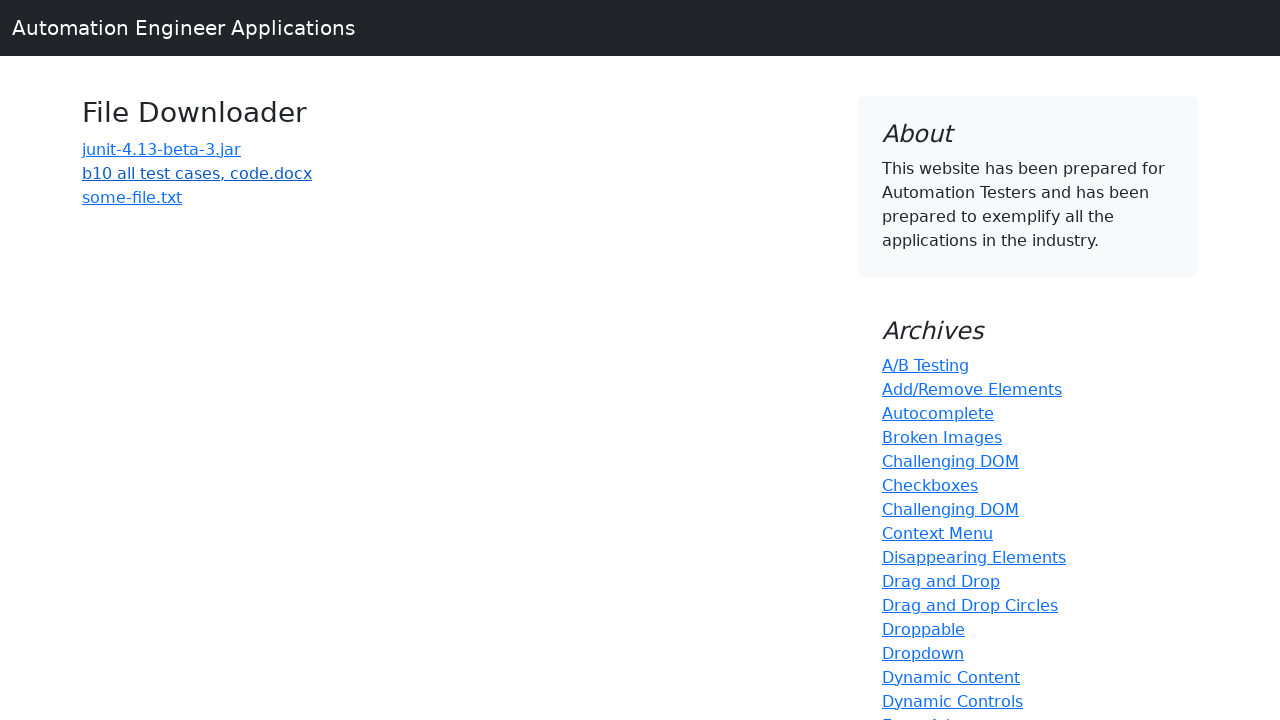

Verified download completed - filename contains 'b10 all test cases'
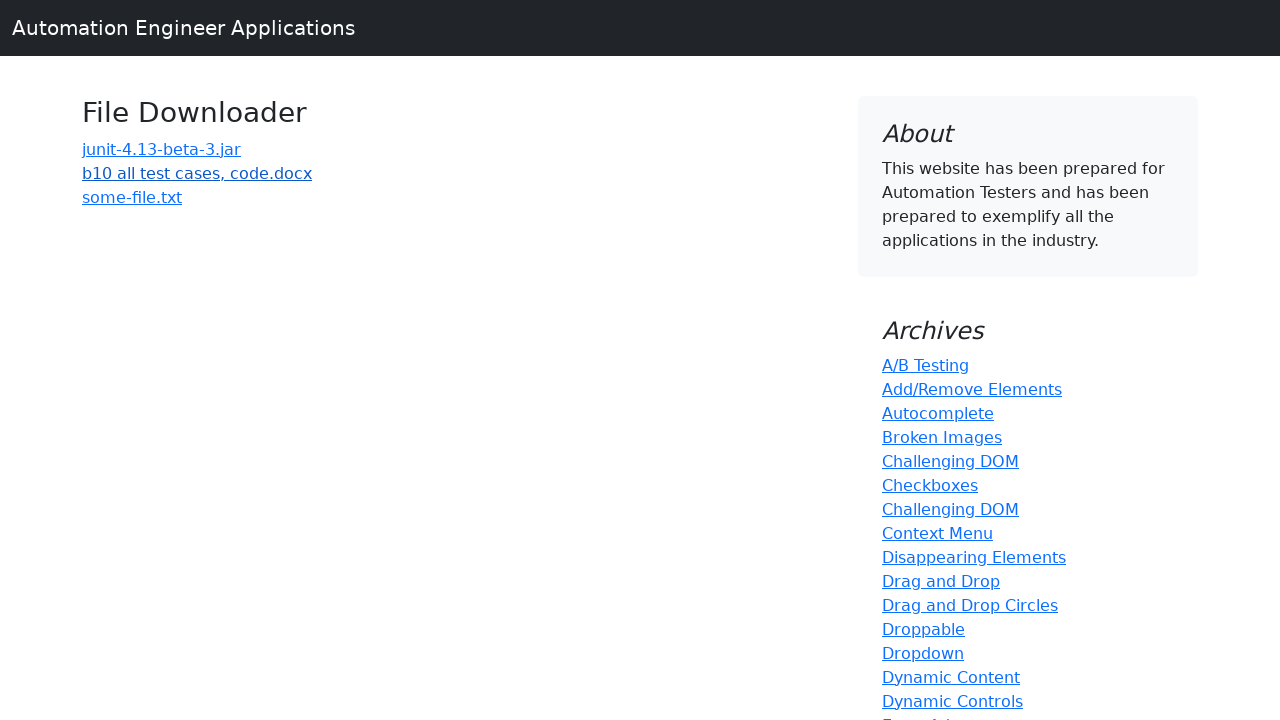

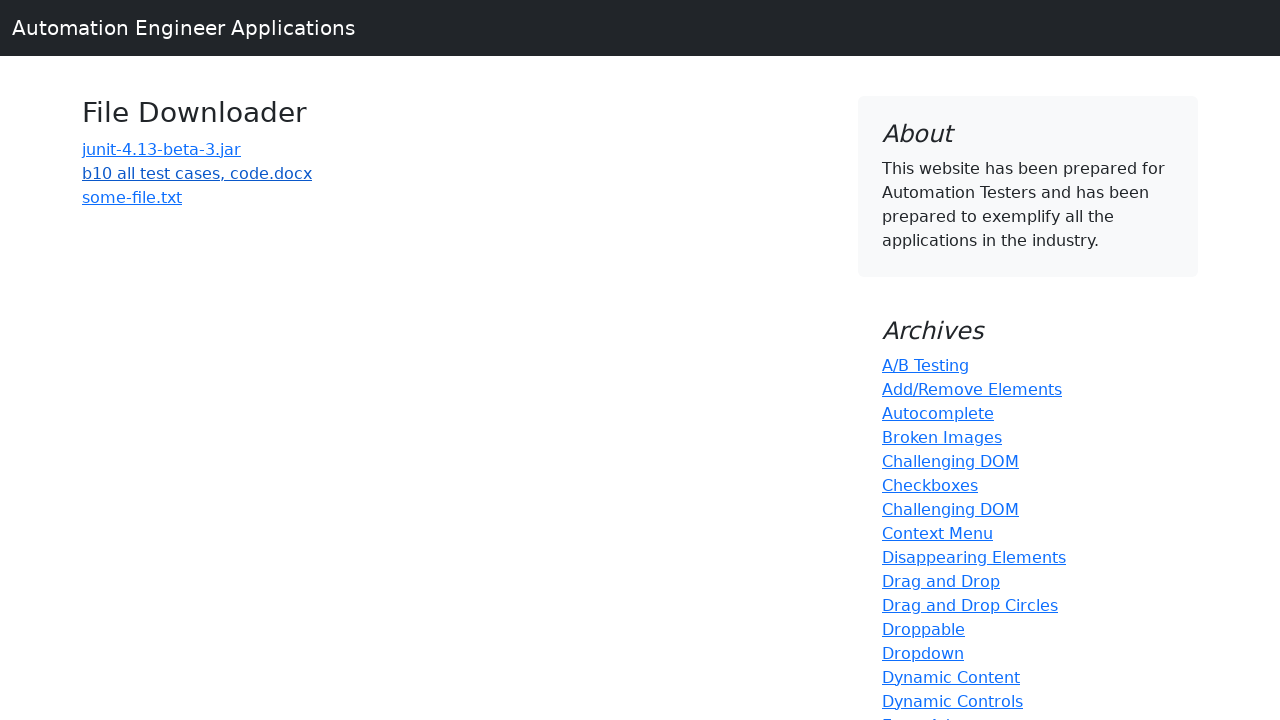